Tests the copy functionality by entering code, beautifying it, and clicking the copy button.

Starting URL: https://www.001236.xyz/en/beautifier

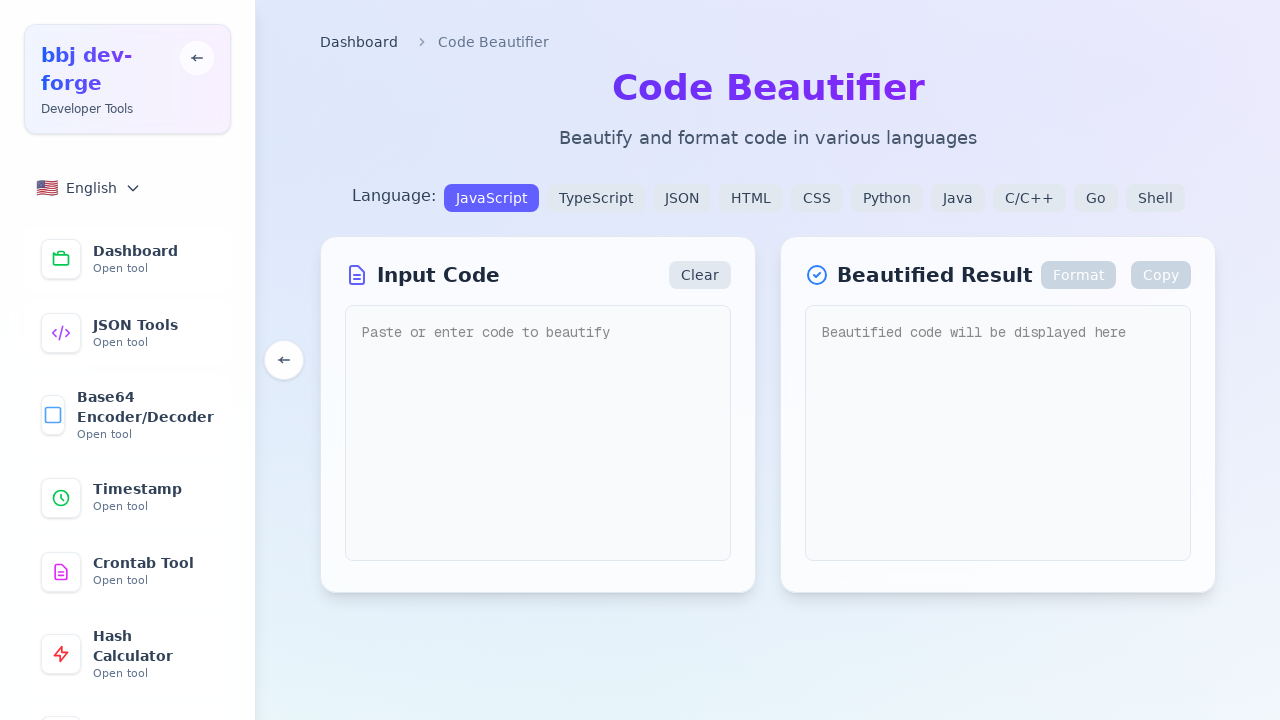

Waited for page to load with networkidle state
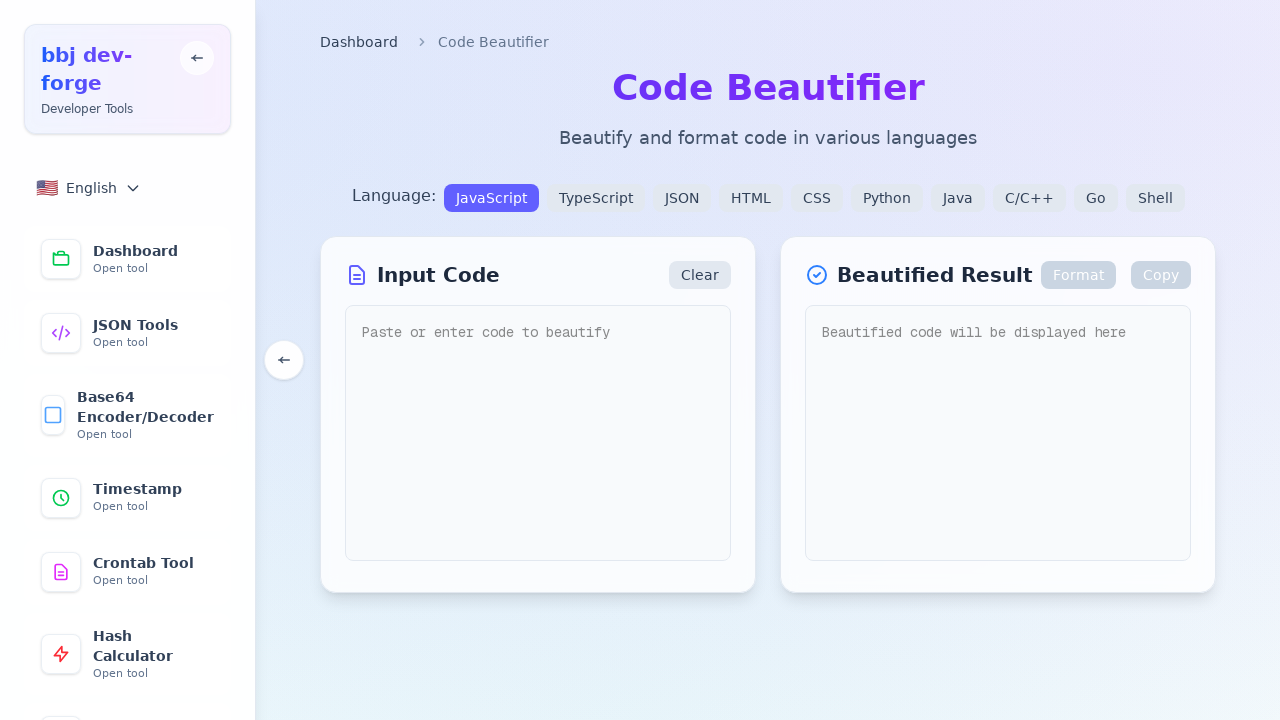

Filled code input field with JavaScript test function on textarea, .code-input >> nth=0
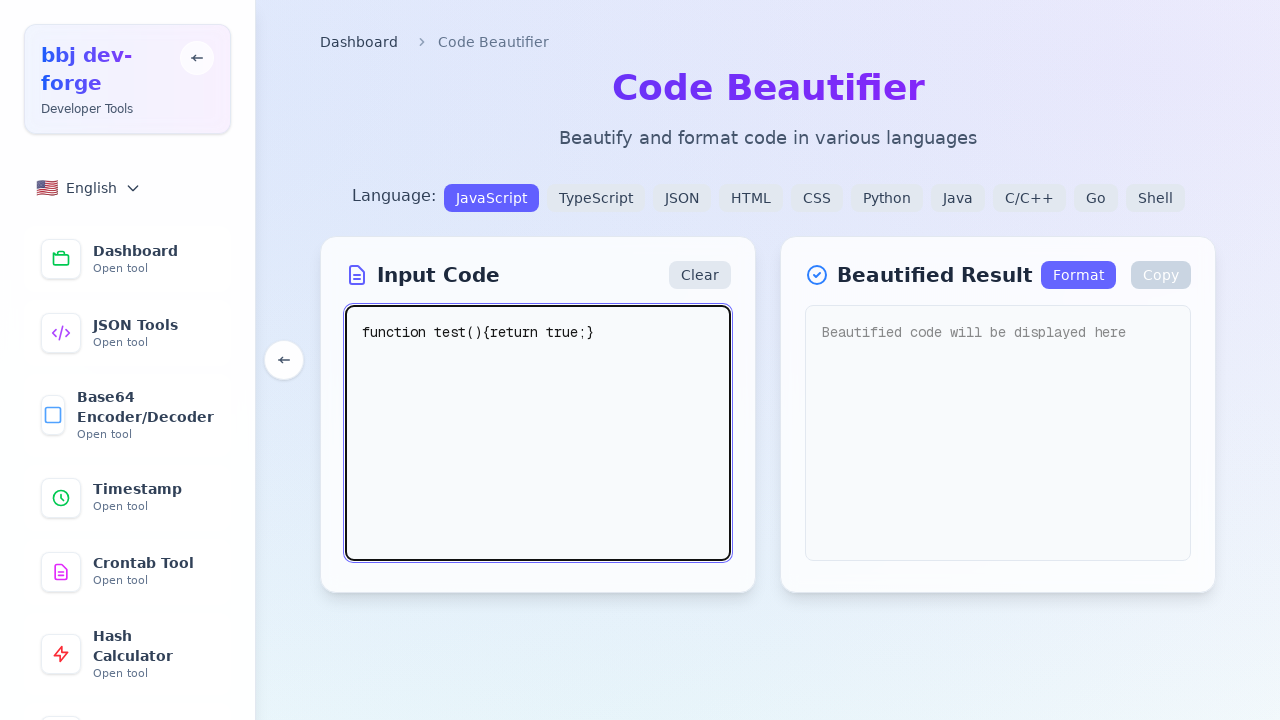

Clicked beautify/format button at (1078, 275) on button:has-text("beautify"), button:has-text("format") >> nth=0
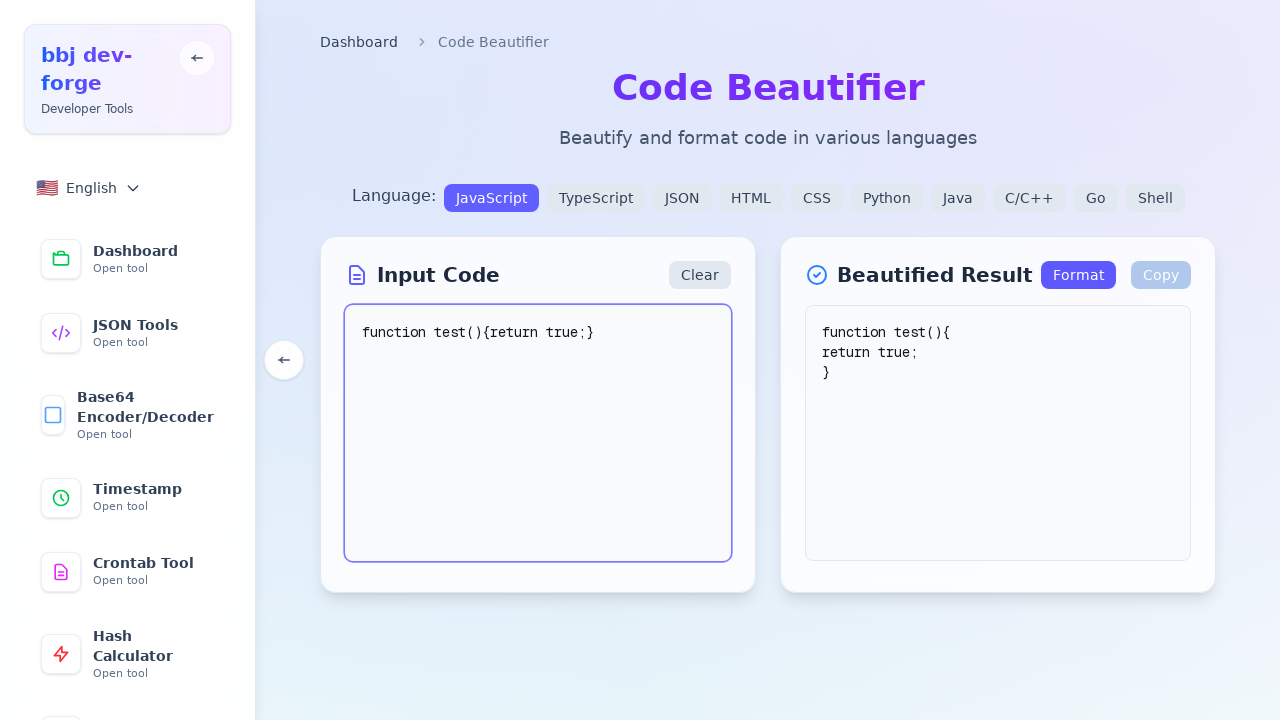

Clicked copy button to copy beautified code at (1161, 275) on button:has-text("copy")
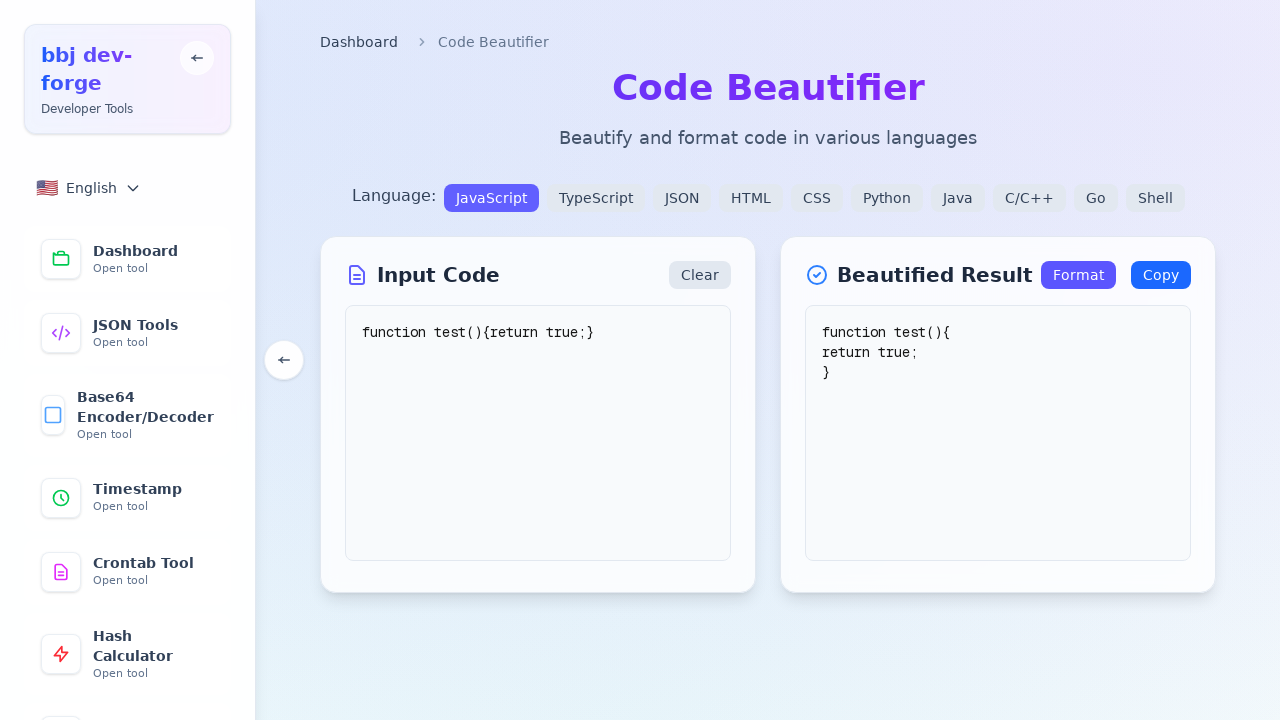

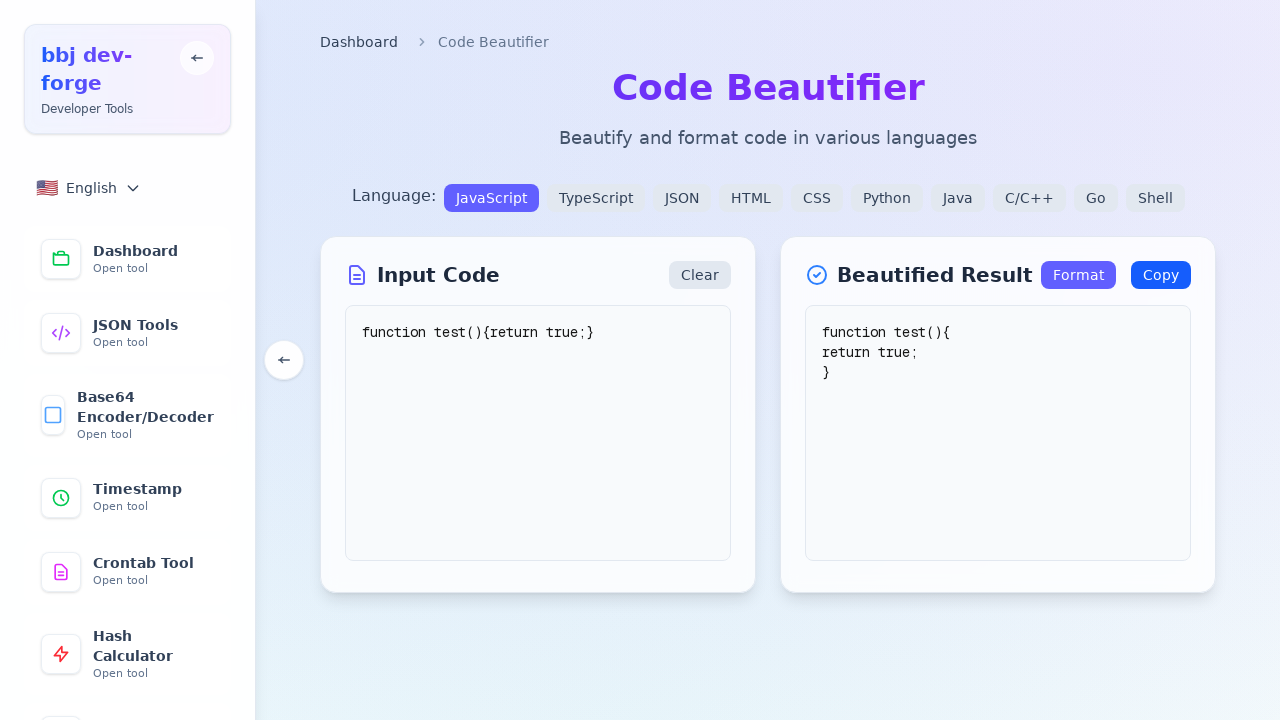